Gets the og:image URL from the introduction blog post and navigates to it to verify it loads

Starting URL: https://roe.dev/blog/introduction

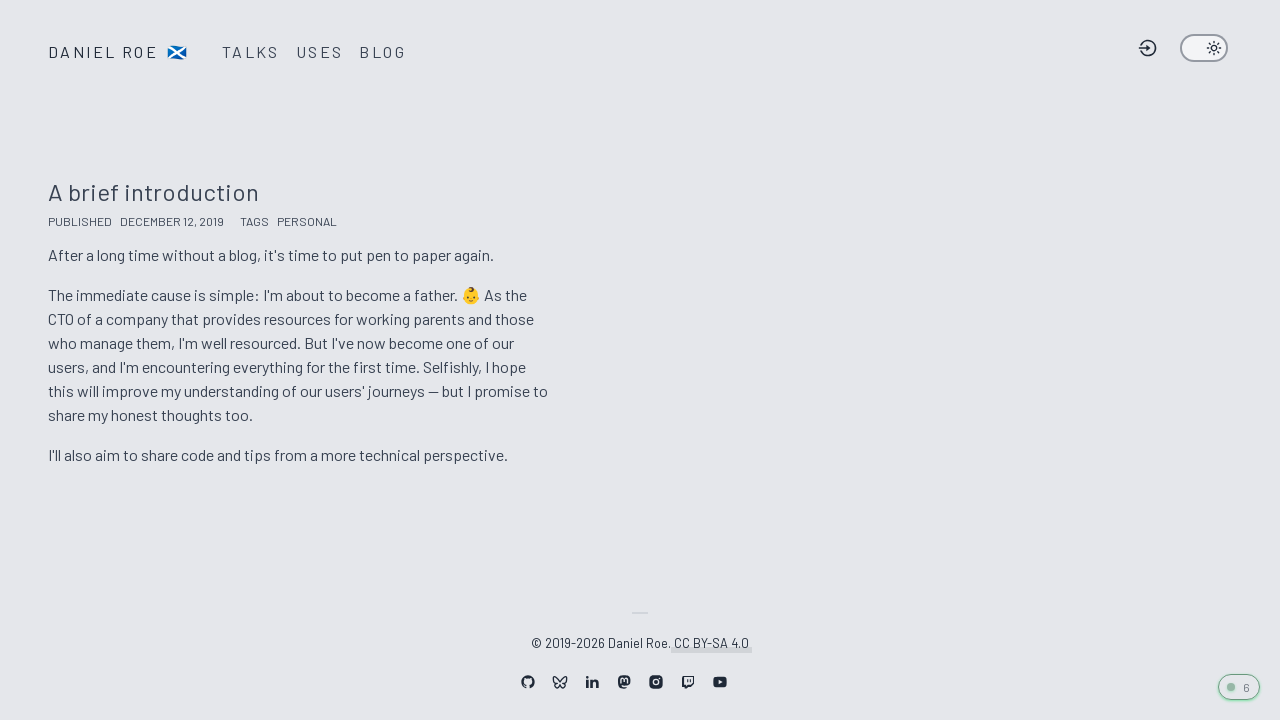

Located og:image meta tag
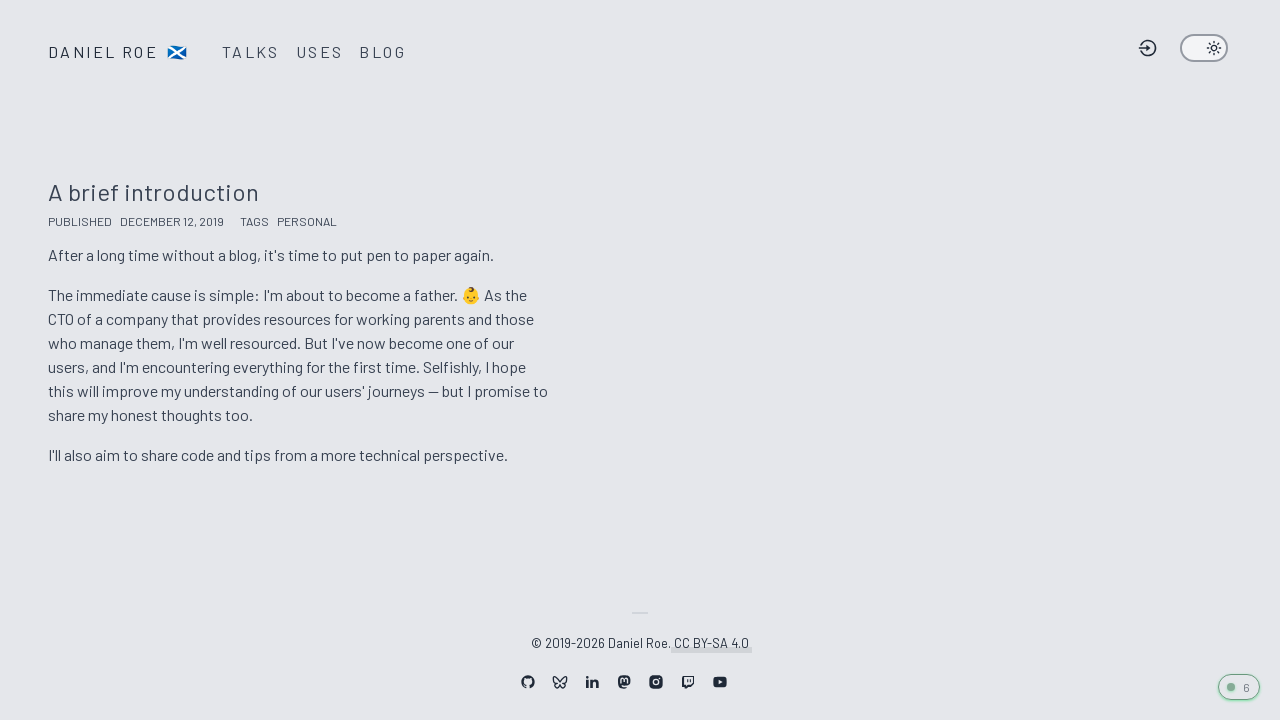

Retrieved og:image URL content attribute
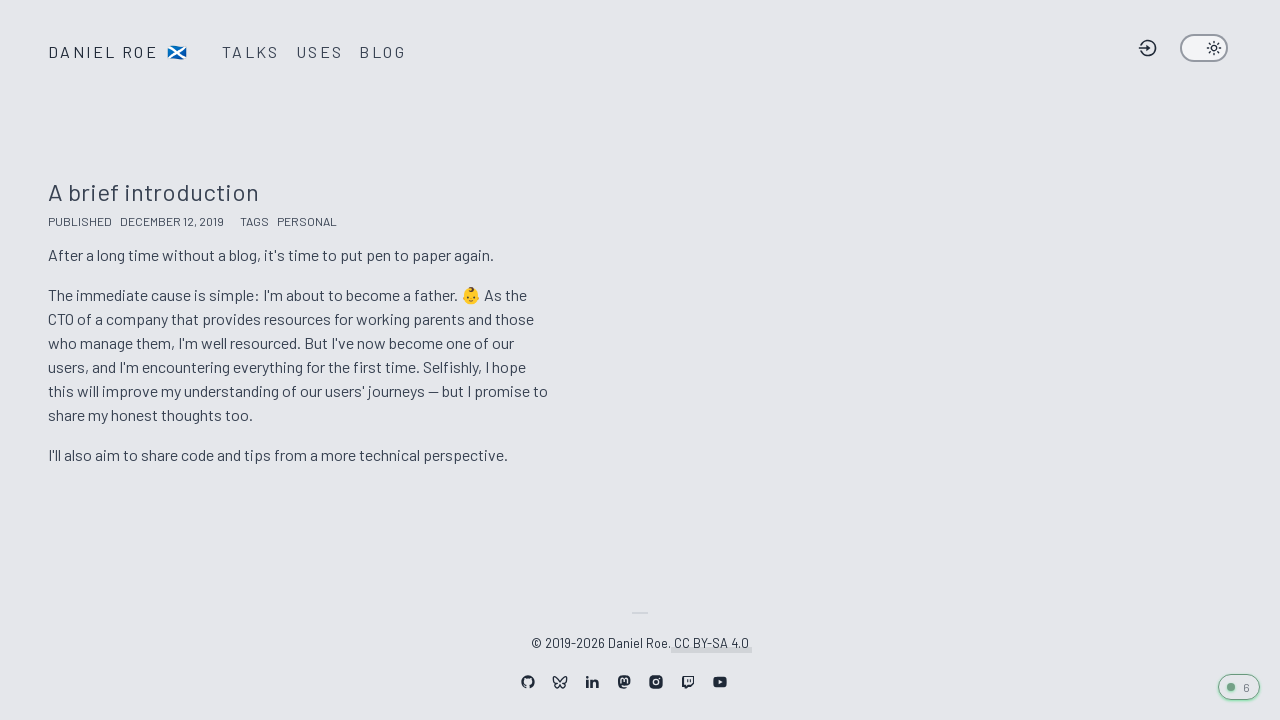

Navigated to og:image URL to verify it loads
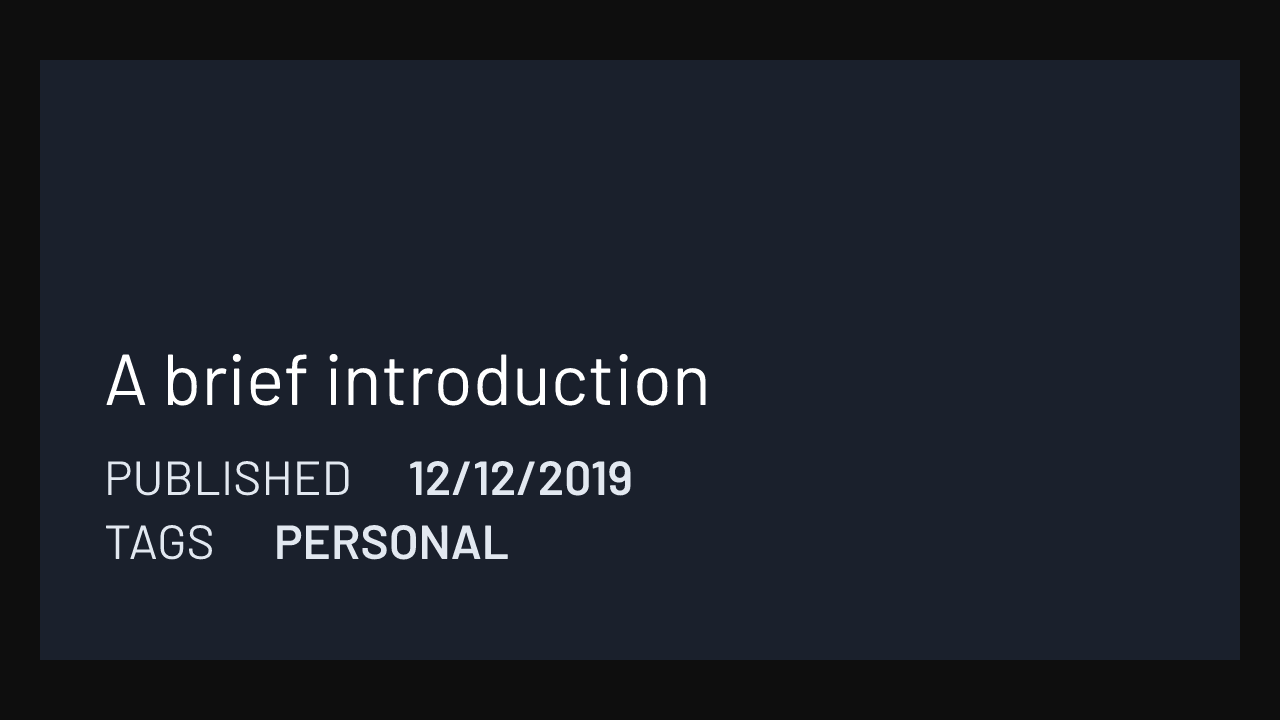

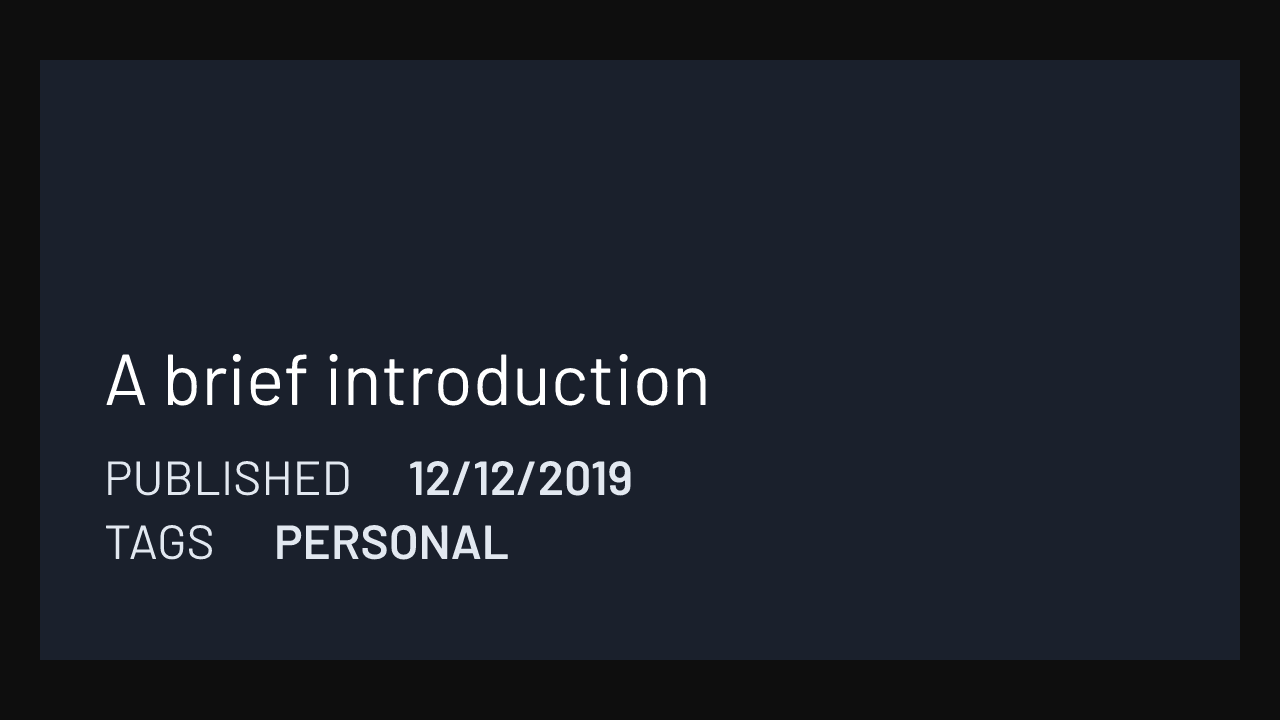